Tests form submission with missing company code field to validate error handling

Starting URL: https://prog-demo-client.botnosticsolutions.ai/

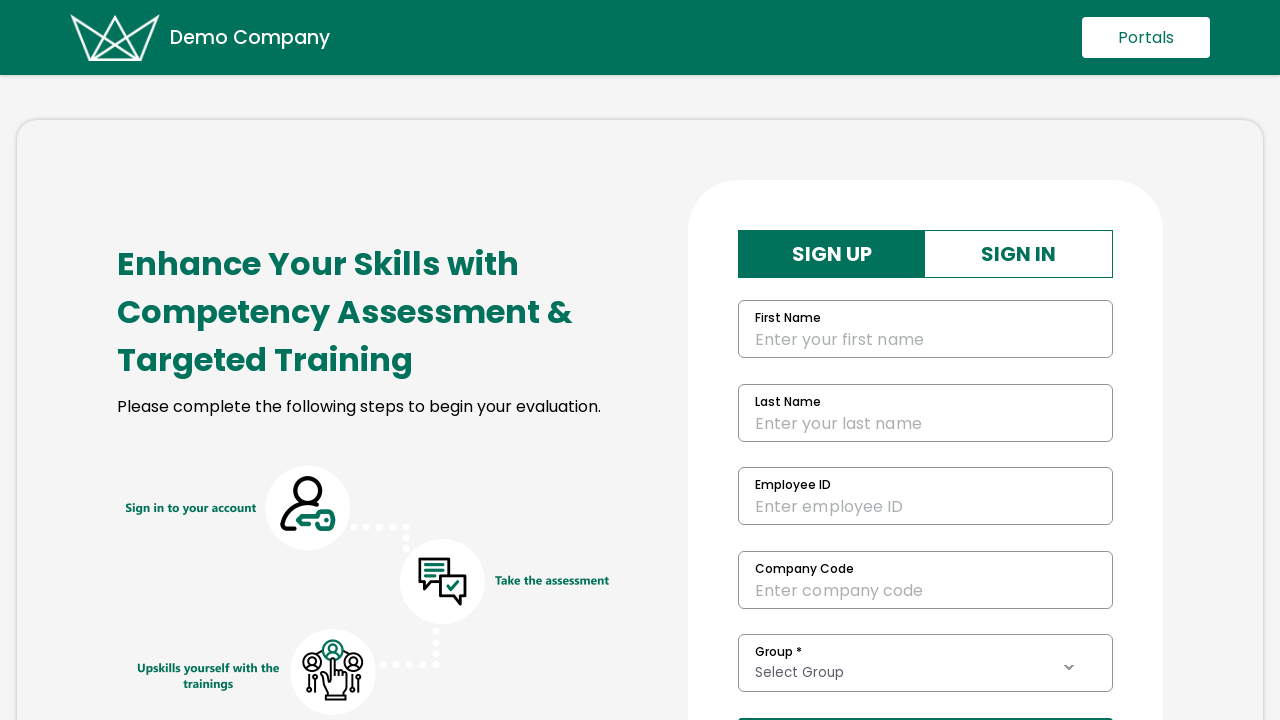

Filled first name field with 'John' on #first_name
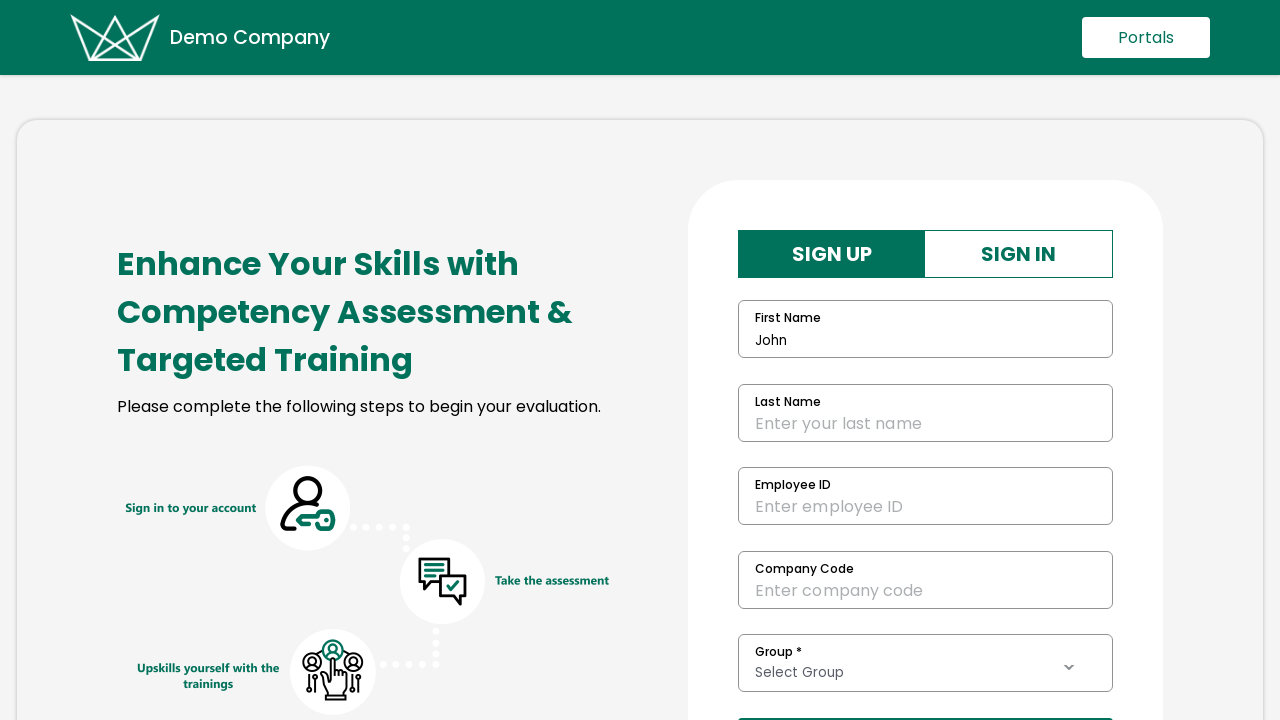

Filled last name field with 'Doe' on #last_name
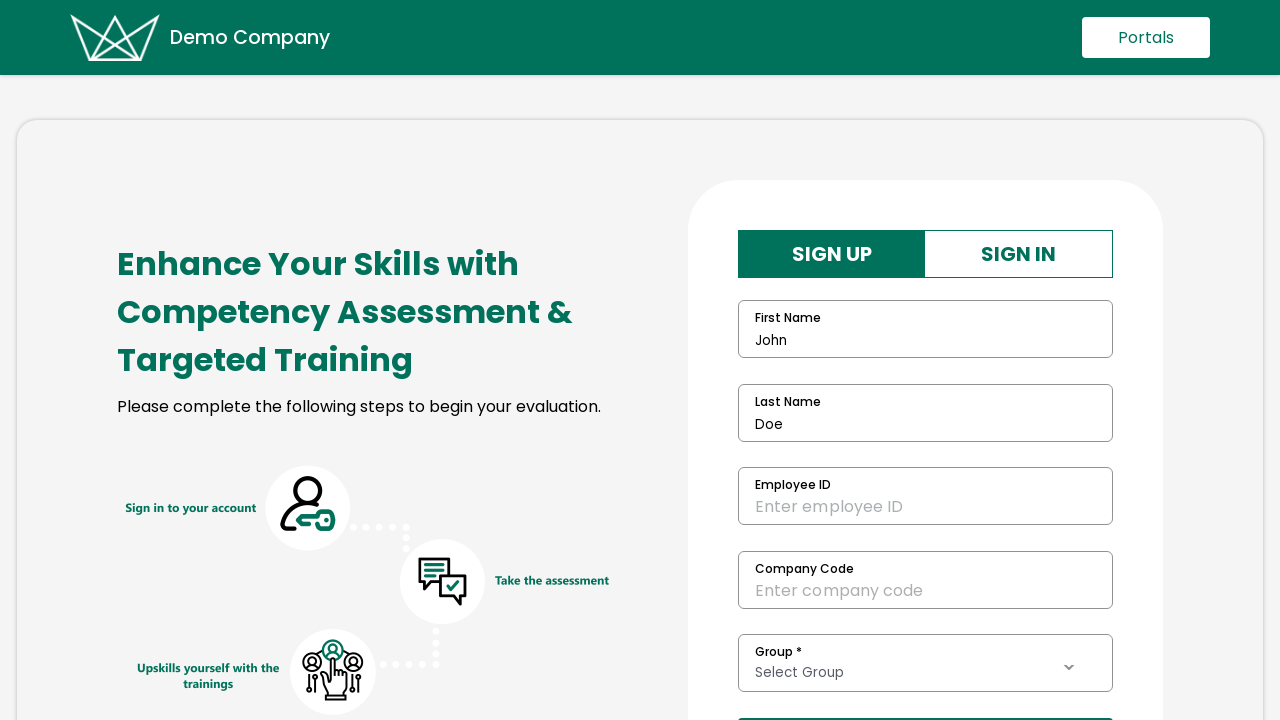

Filled employee ID field with '123' on #emp_id
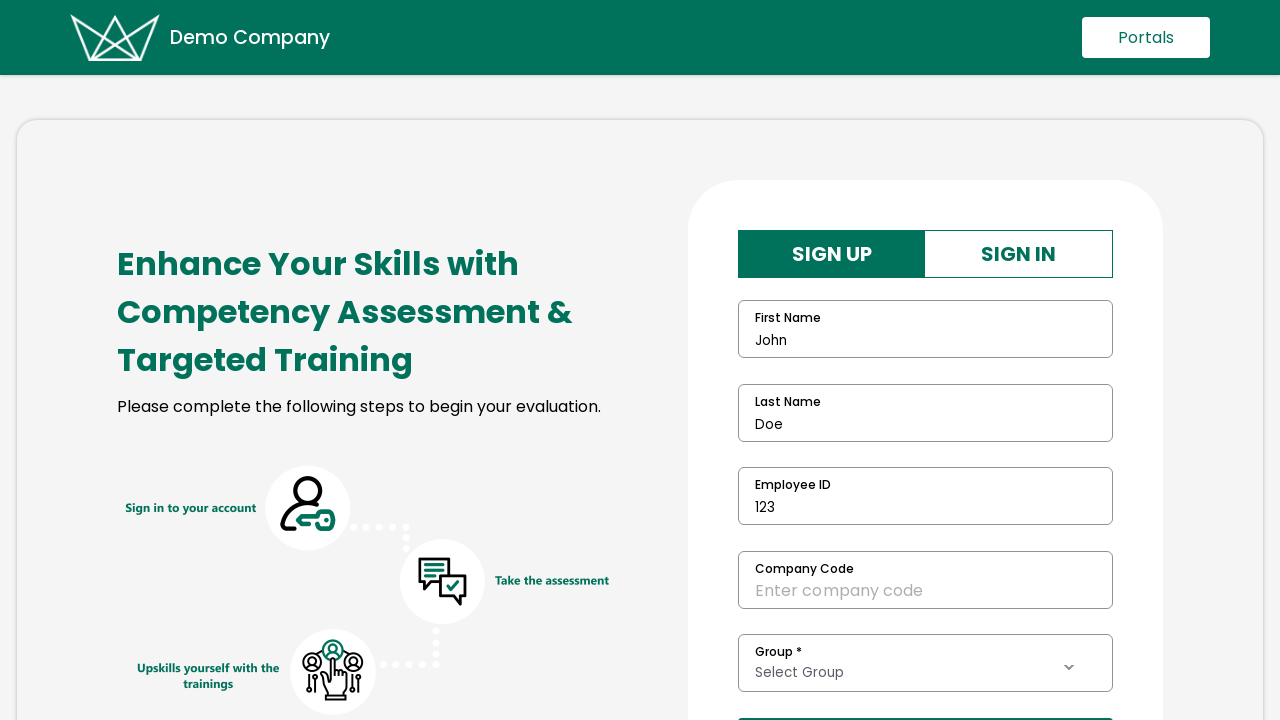

Clicked register submit button with missing company code at (925, 696) on #register_submit
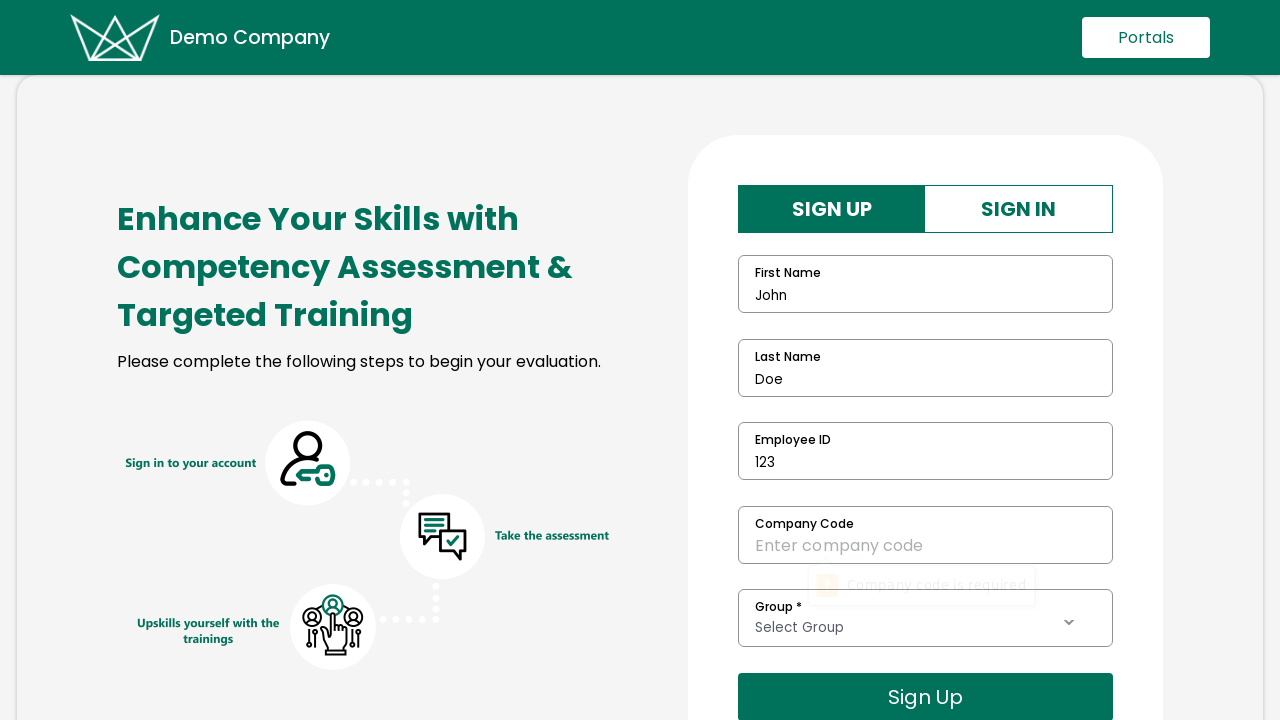

Waited for error message to appear after form submission
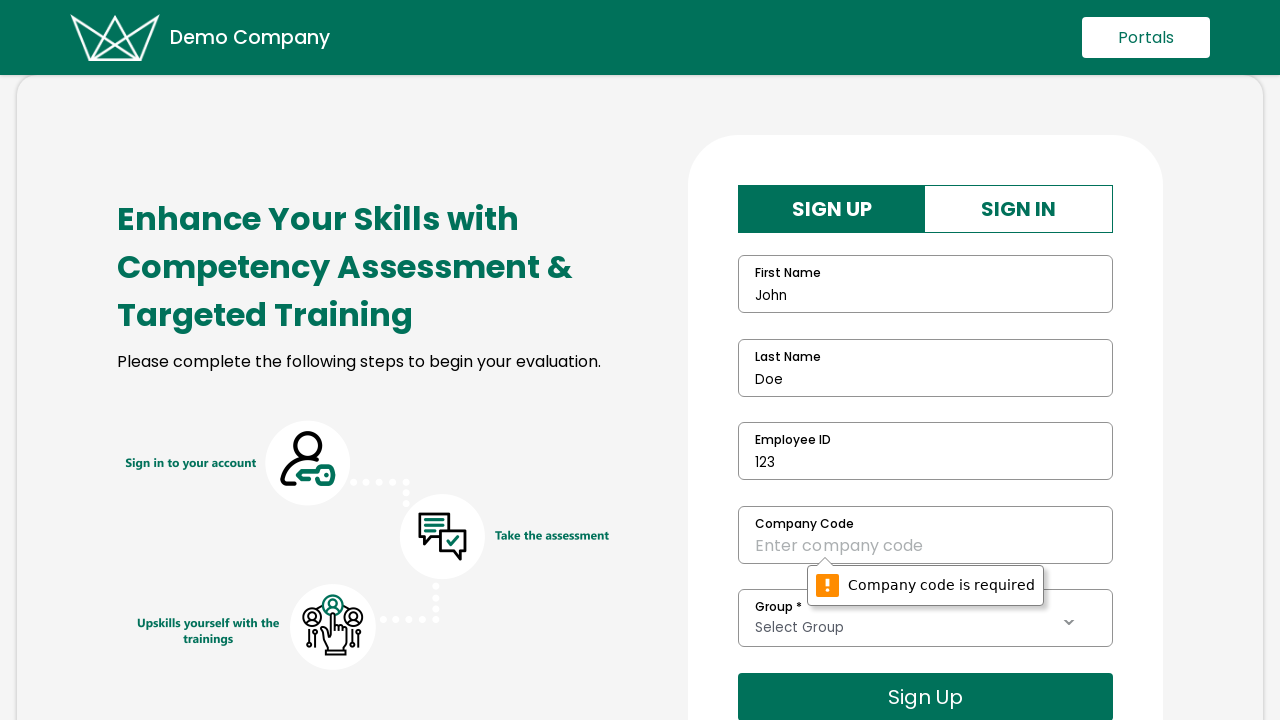

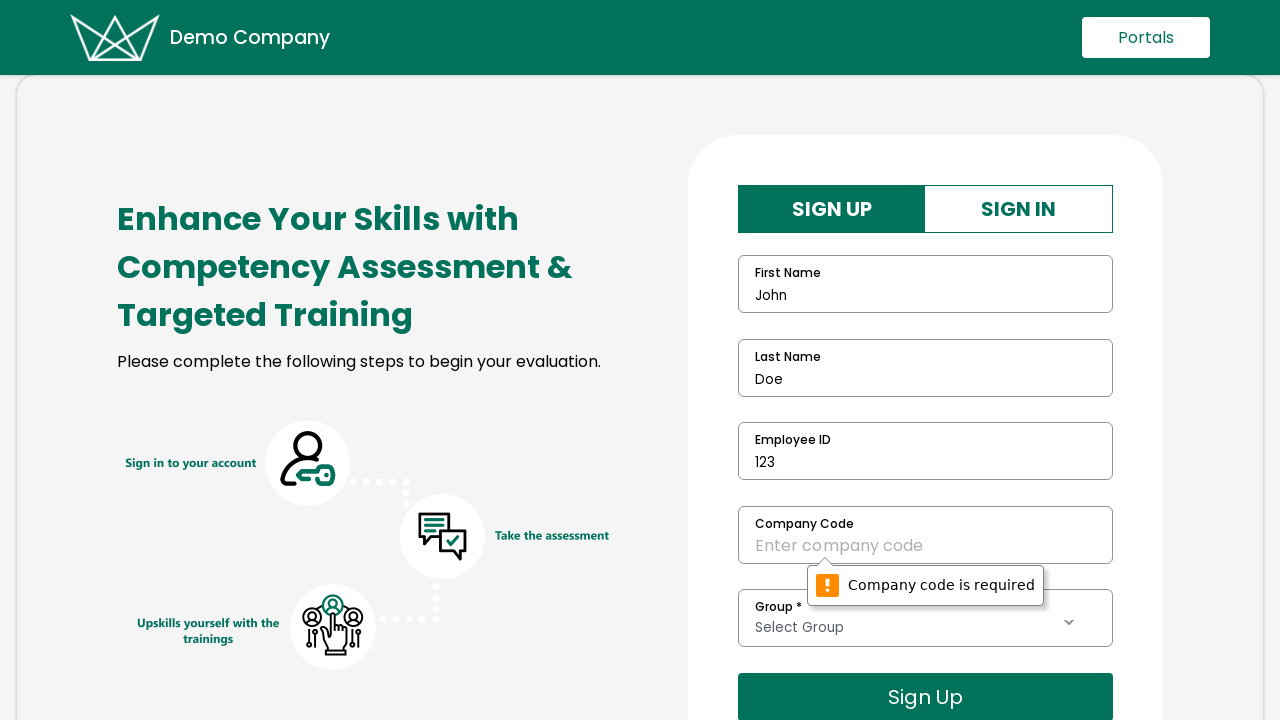